Tests handling a JavaScript prompt dialog by clicking a button, entering text into the prompt, and accepting it

Starting URL: https://automationfc.github.io/basic-form/index.html

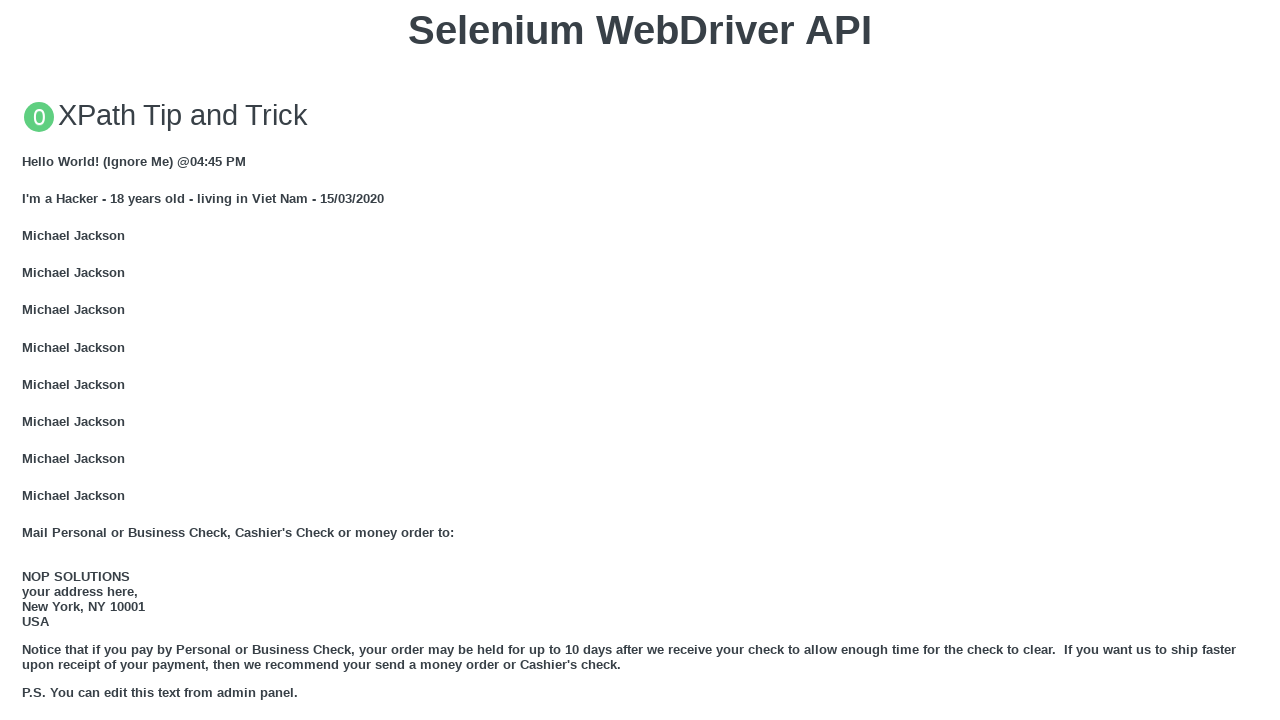

Set up dialog handler to accept prompt with 'Fullstack Selenium Java'
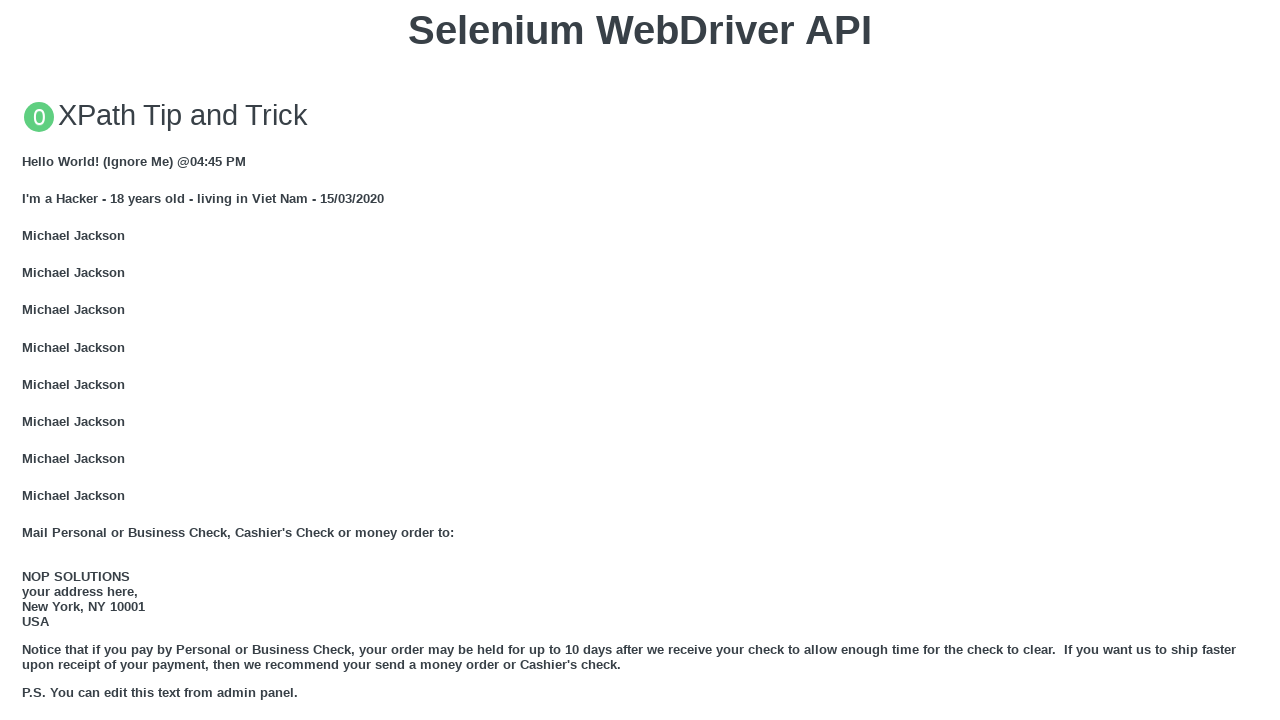

Clicked button to trigger JavaScript prompt dialog at (640, 360) on xpath=//button[text()='Click for JS Prompt']
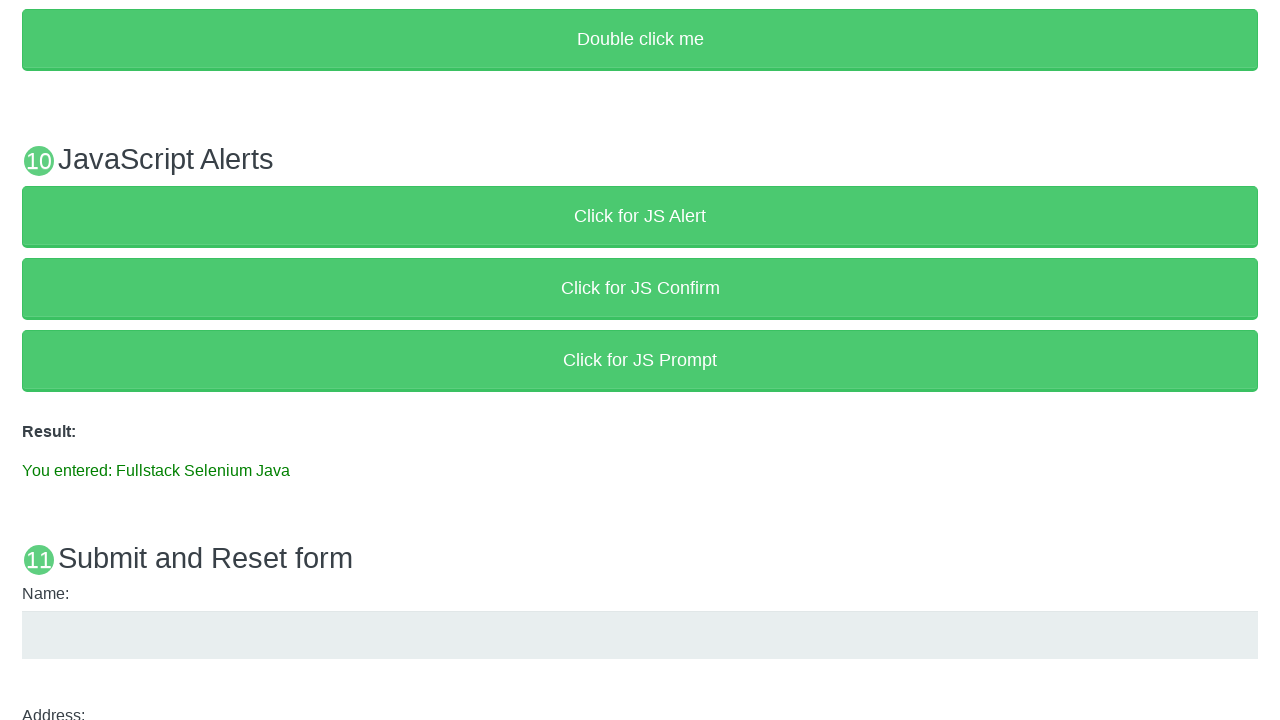

Result text element appeared on page
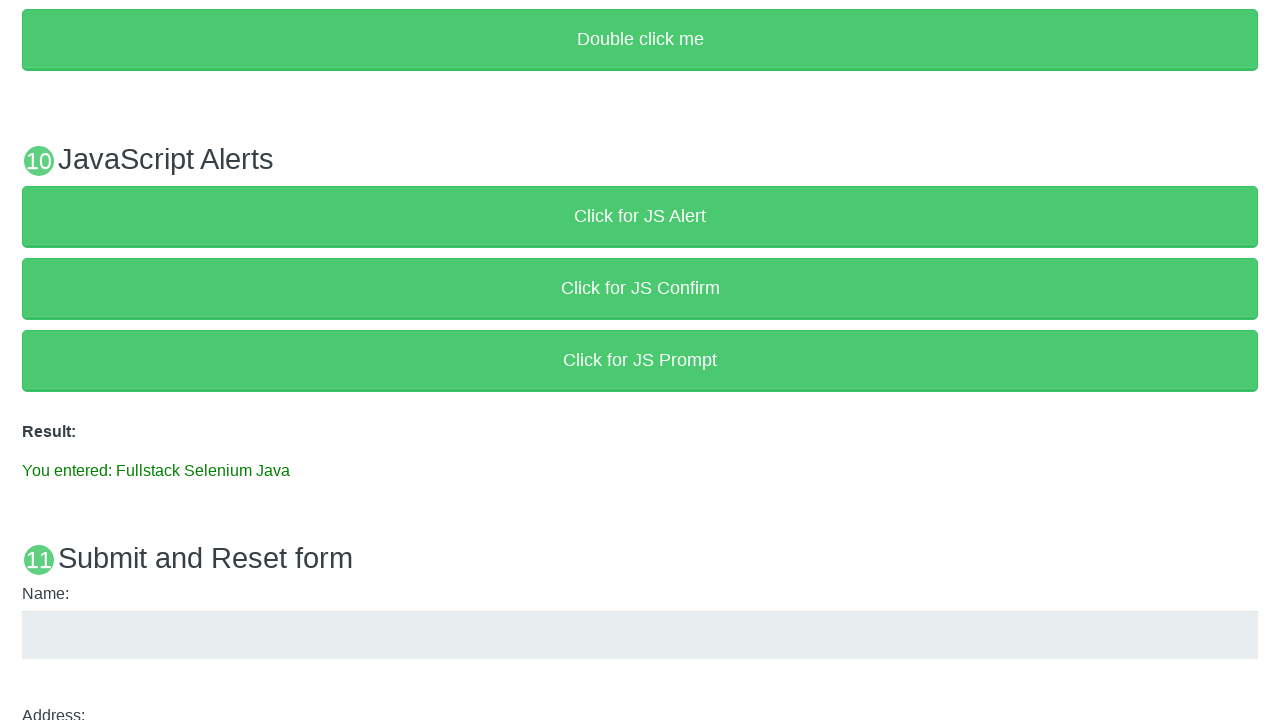

Verified result text contains 'You entered: Fullstack Selenium Java'
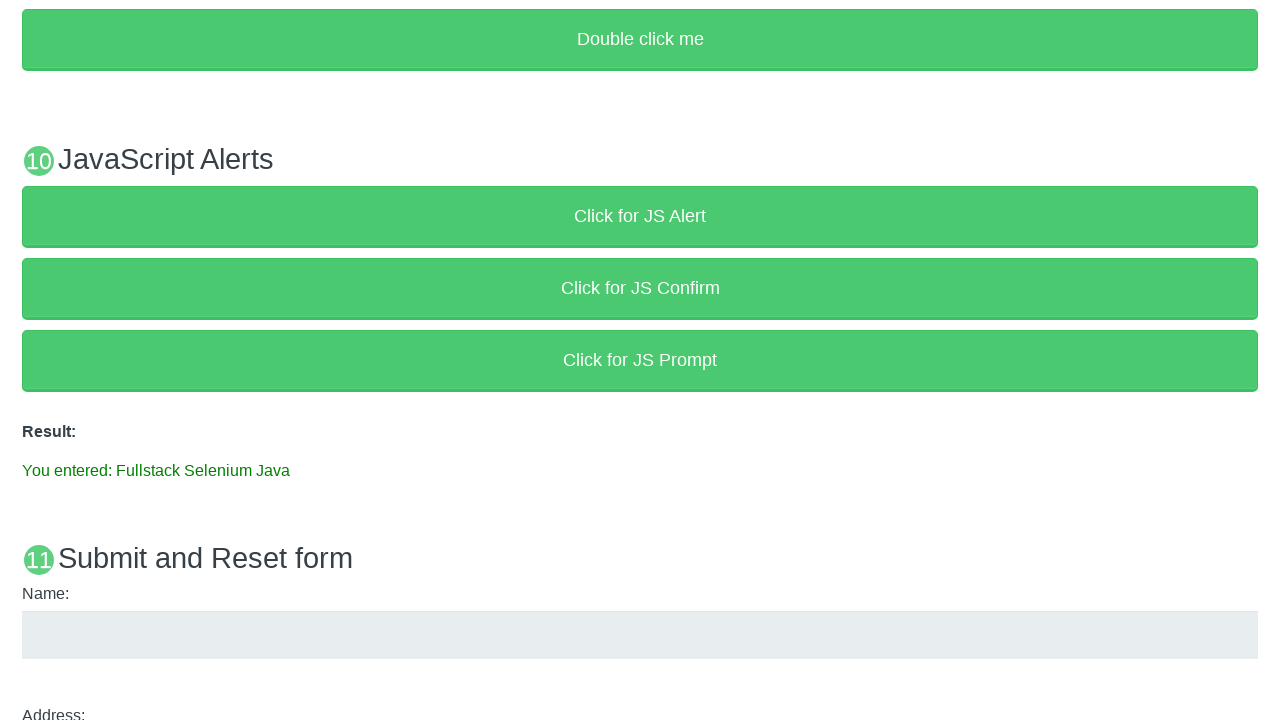

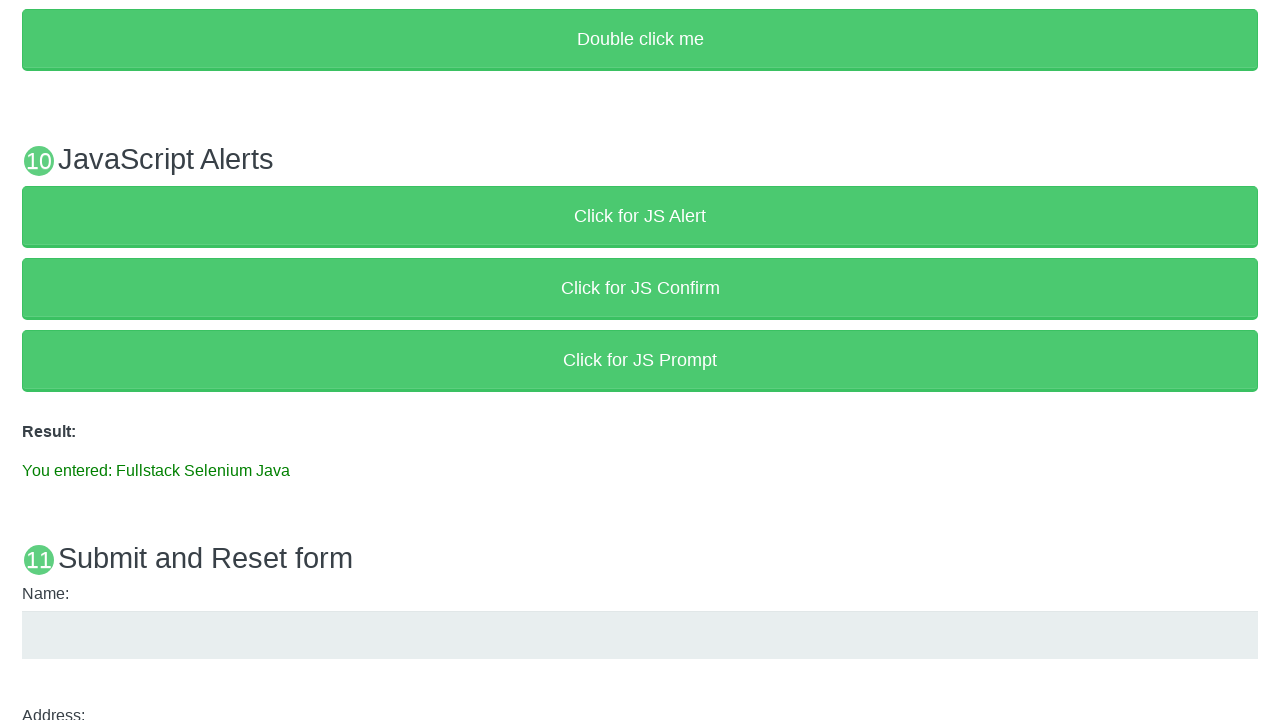